Tests floating menu by scrolling down the page and clicking menu items that remain visible

Starting URL: https://the-internet.herokuapp.com/floating_menu

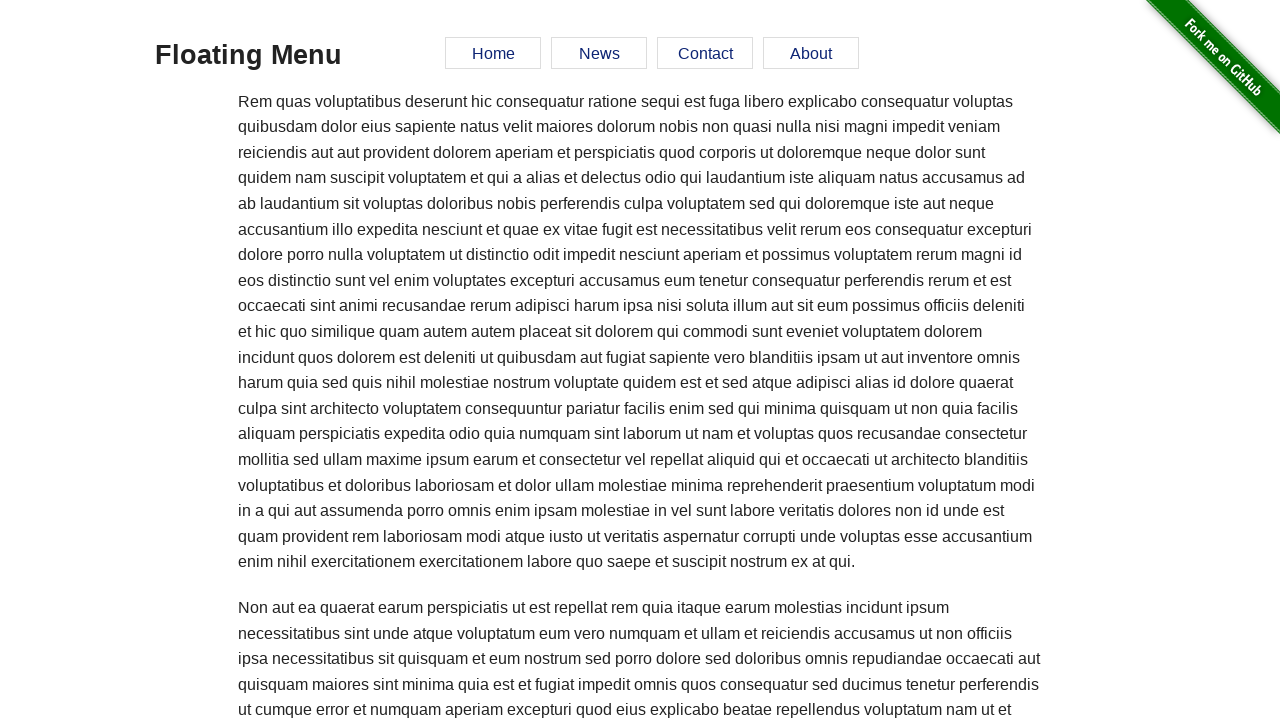

Scrolled to Elemental Selenium link at bottom of page
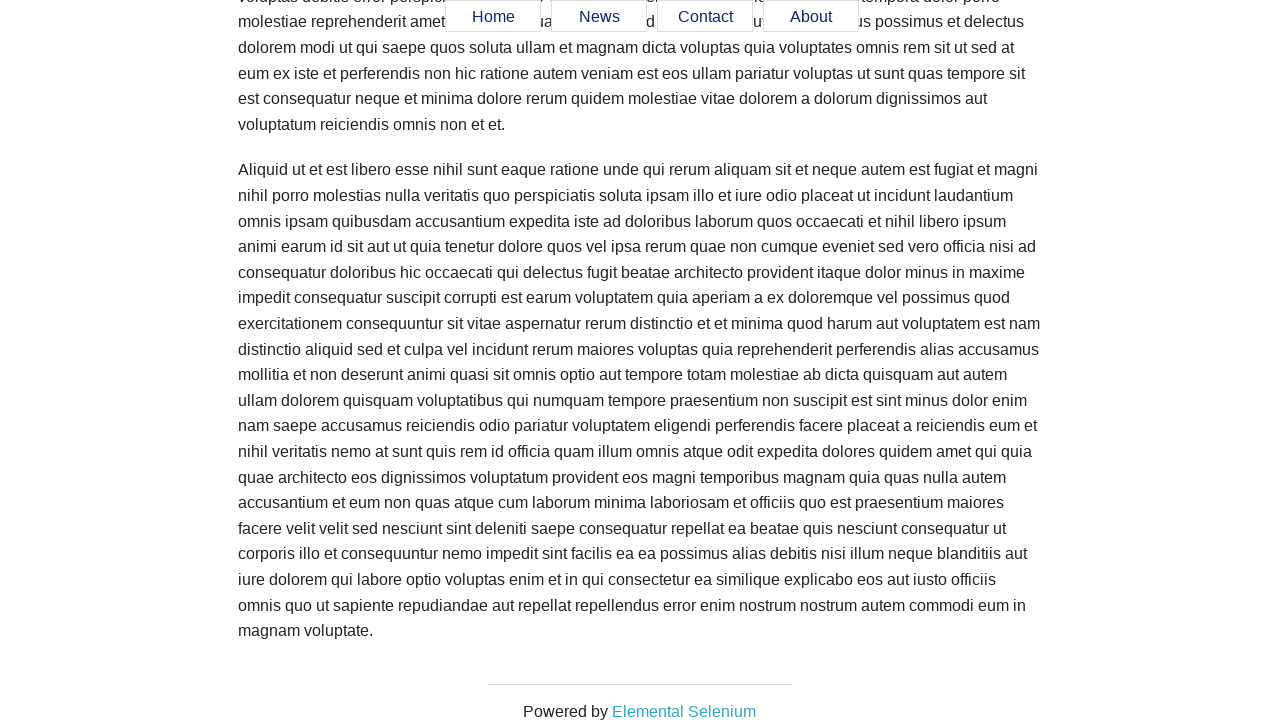

Clicked Contact menu item in floating menu at (705, 17) on text=Contact
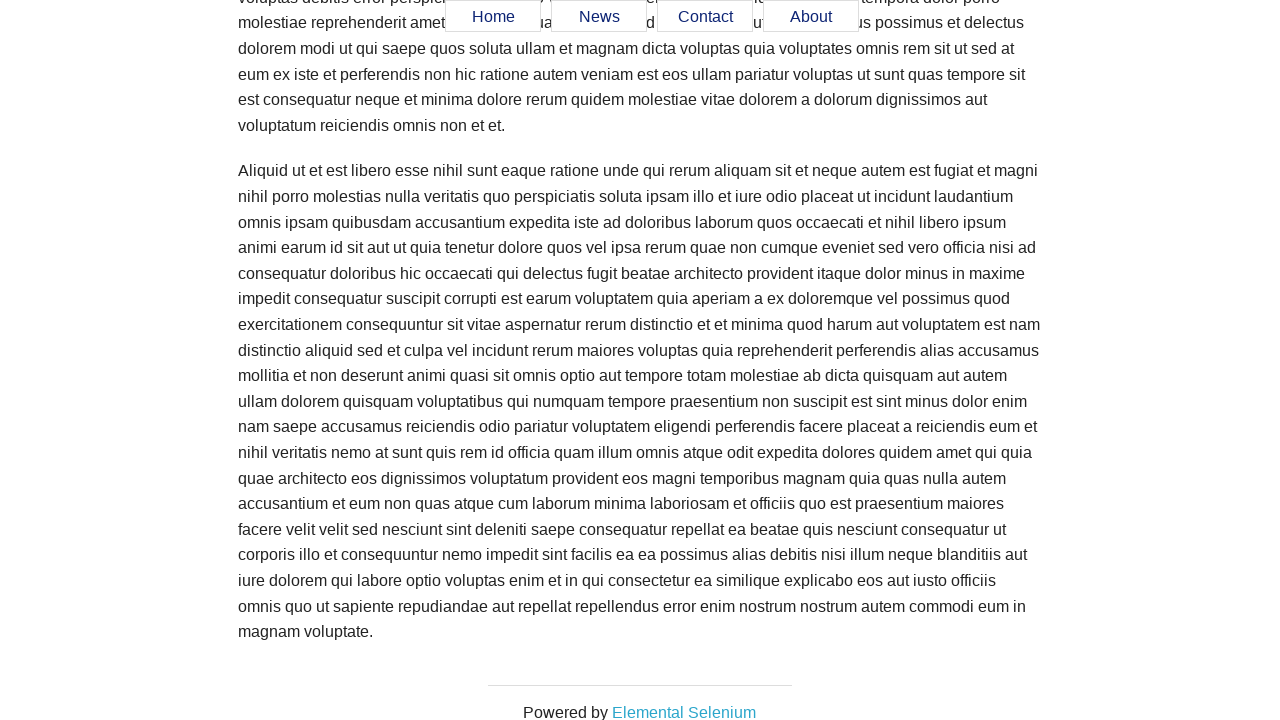

Clicked News menu item in floating menu at (599, 17) on text=News
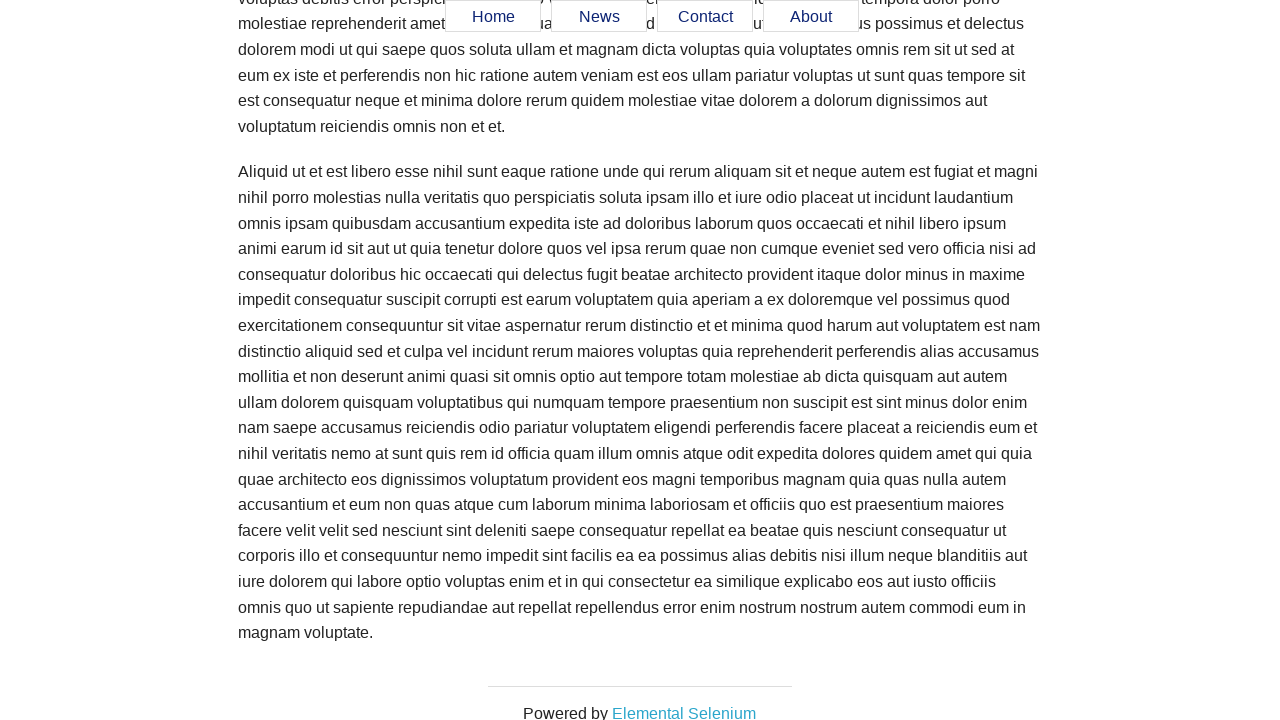

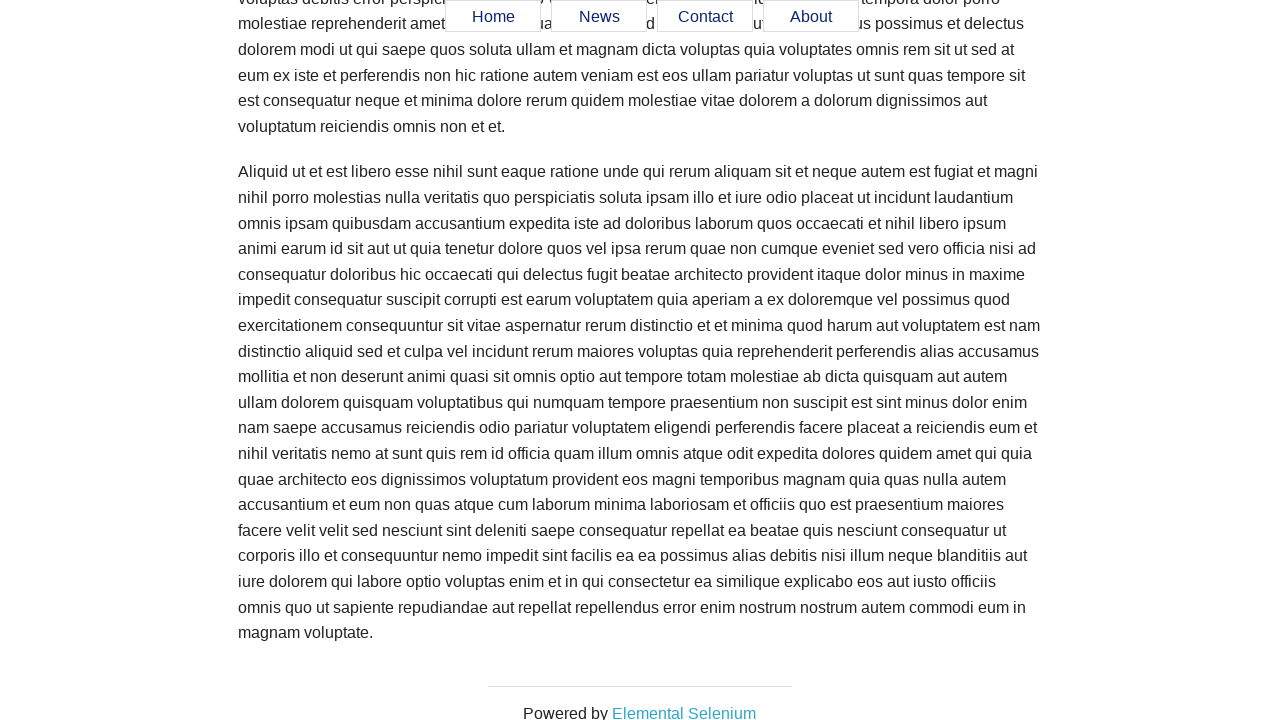